Tests file upload functionality by selecting a file and clicking the upload button, then verifies the upload was successful by checking for the confirmation heading.

Starting URL: http://the-internet.herokuapp.com/upload

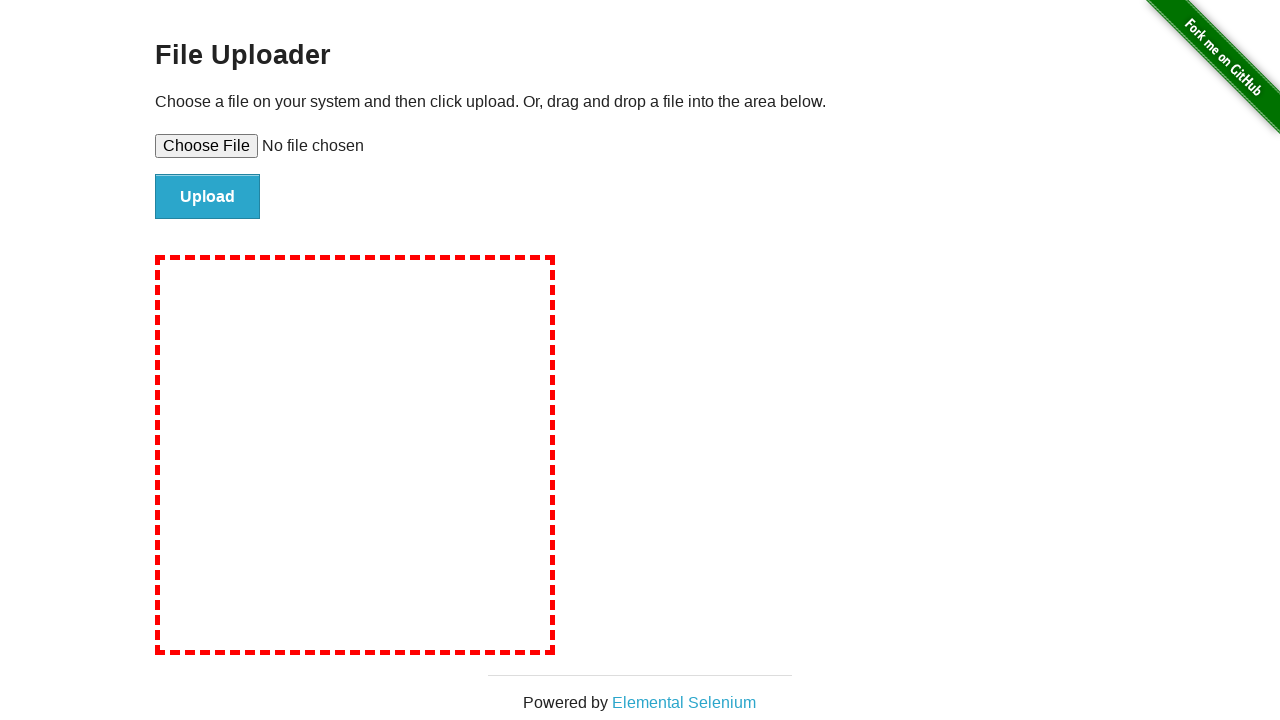

Selected test_upload_image.png file for upload
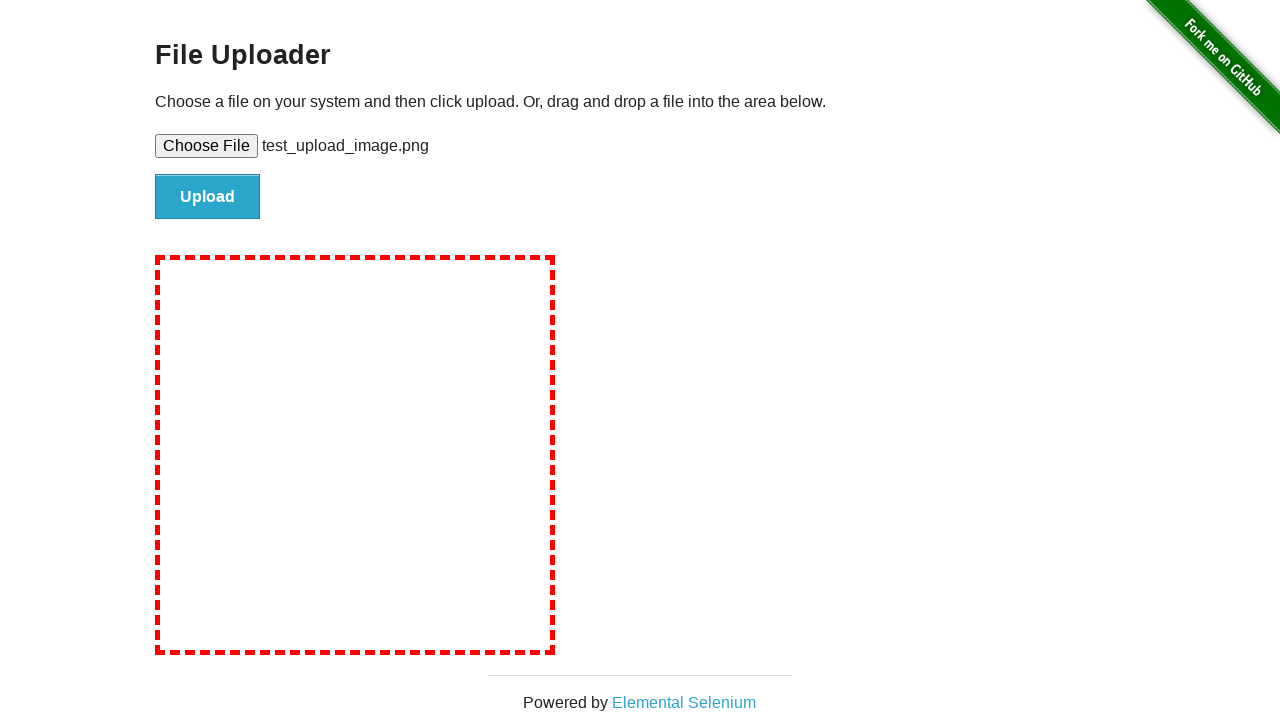

Clicked upload button to submit file at (208, 197) on #file-submit
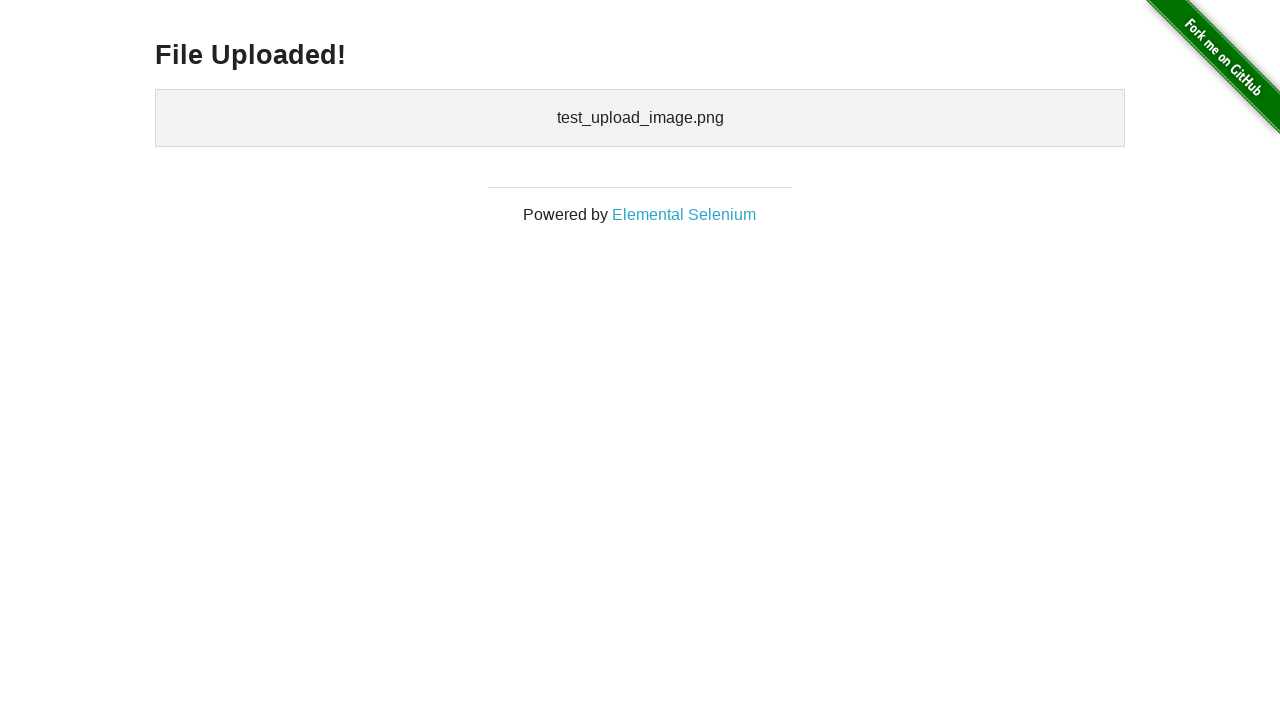

Upload confirmation heading appeared, verifying successful file upload
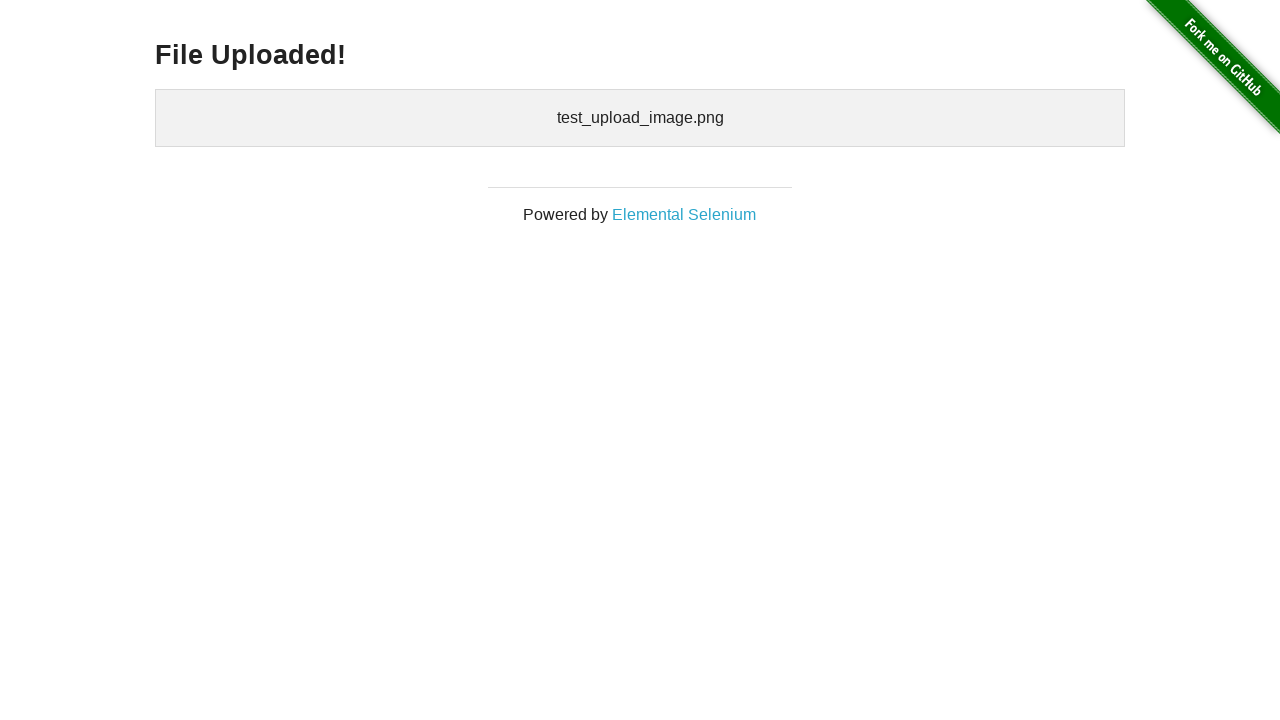

Cleaned up temporary test file
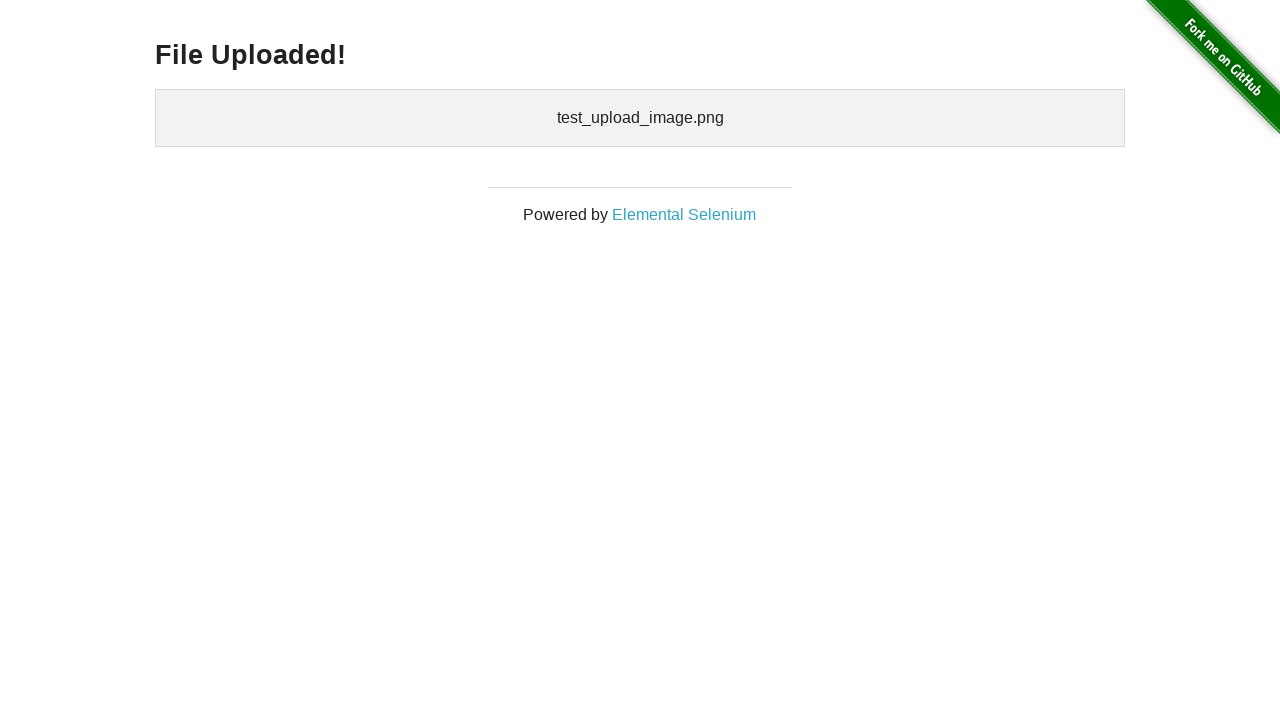

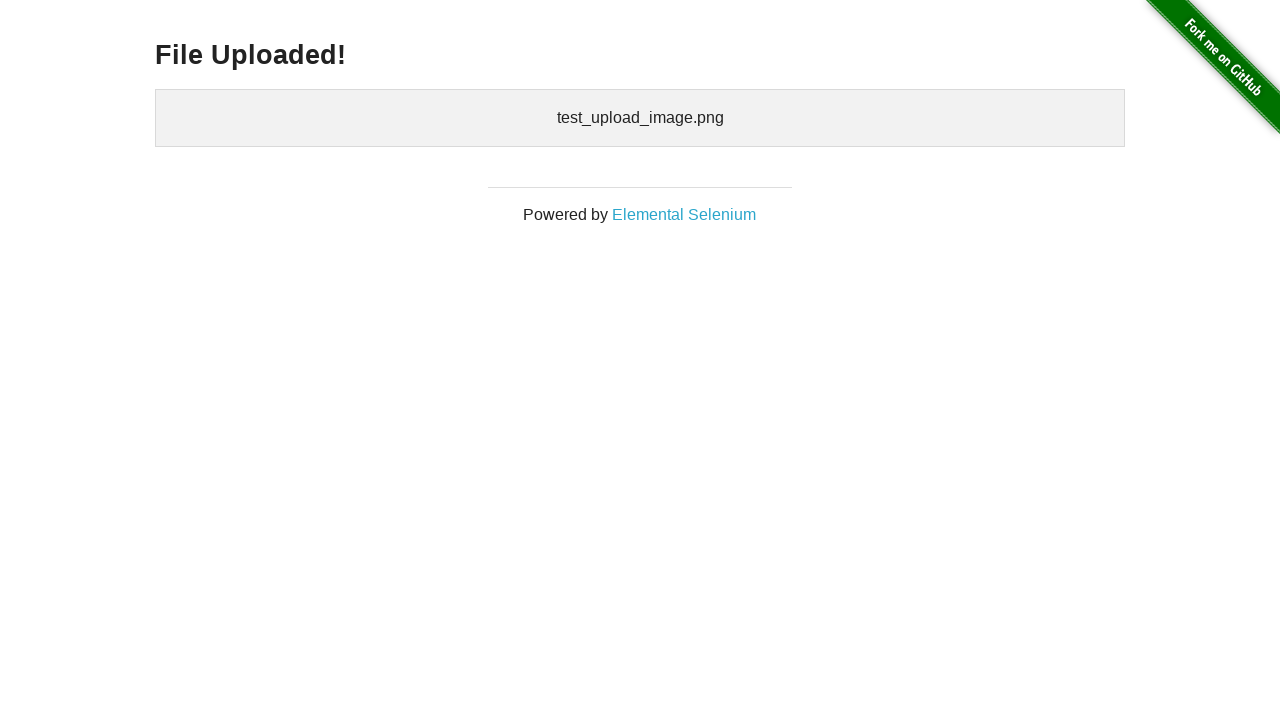